Tests that a todo item is removed when edited to an empty string

Starting URL: https://demo.playwright.dev/todomvc

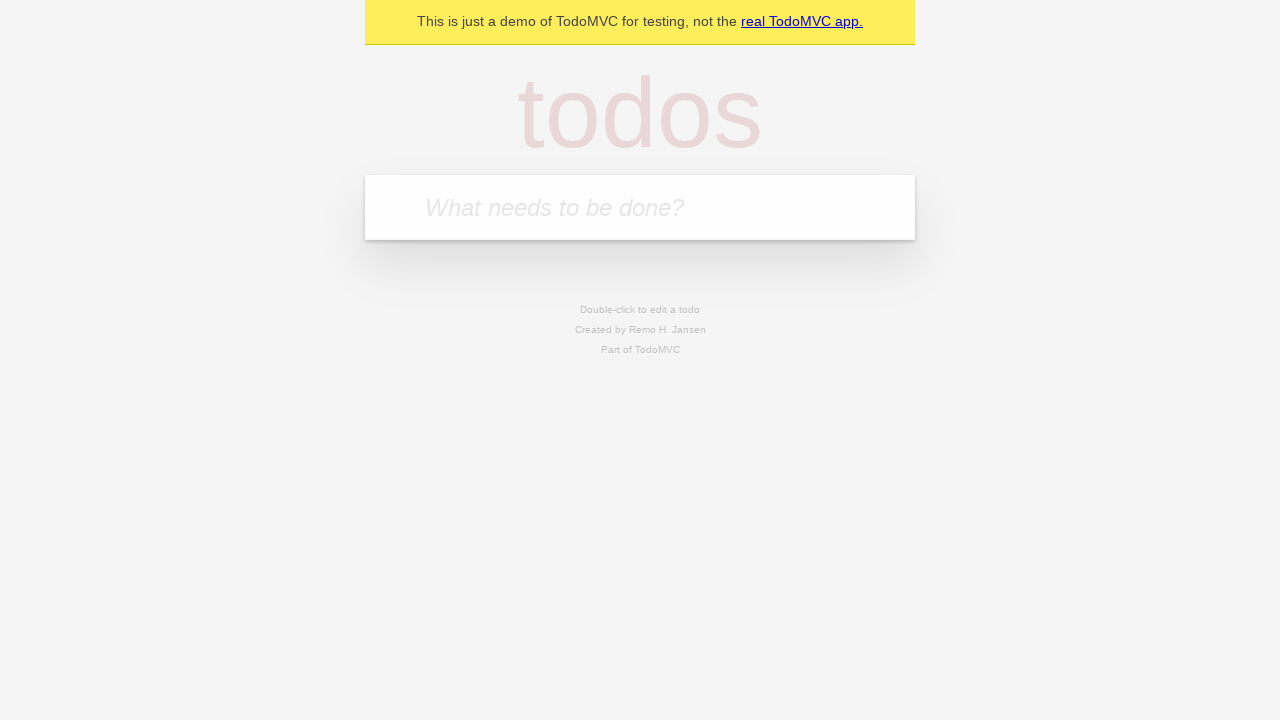

Filled first todo input with 'buy some cheese' on .new-todo
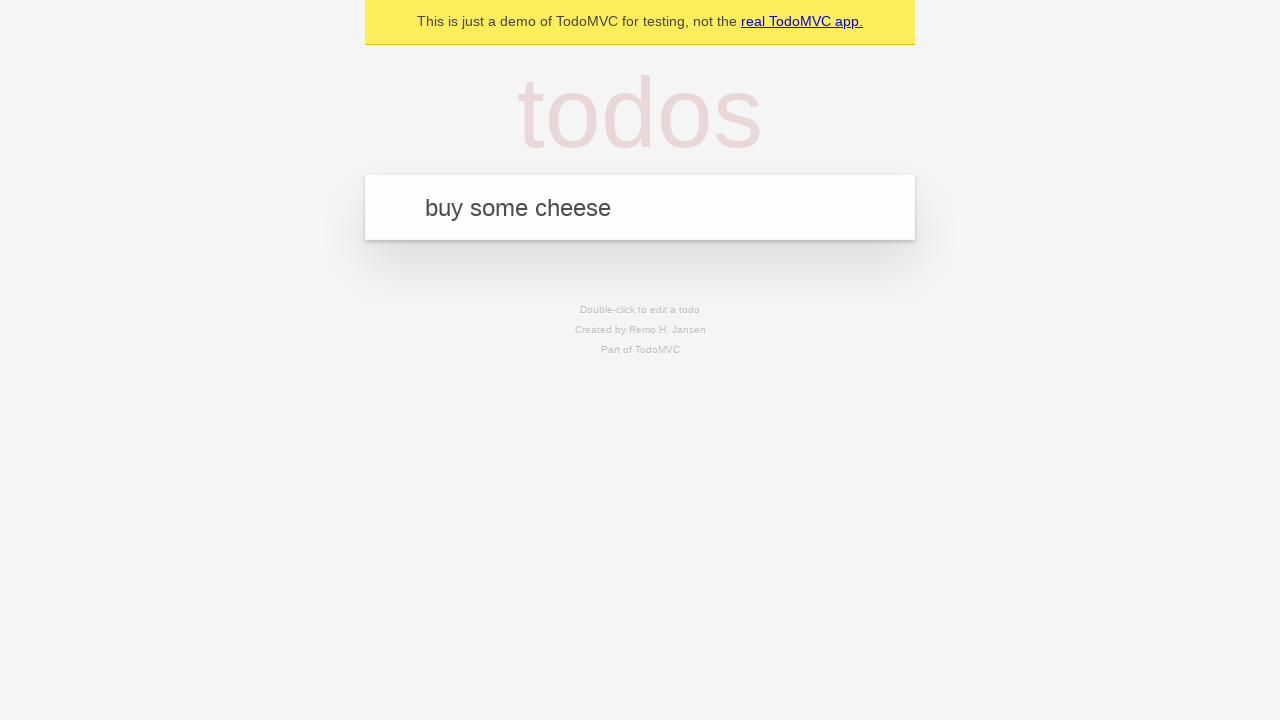

Pressed Enter to add first todo item on .new-todo
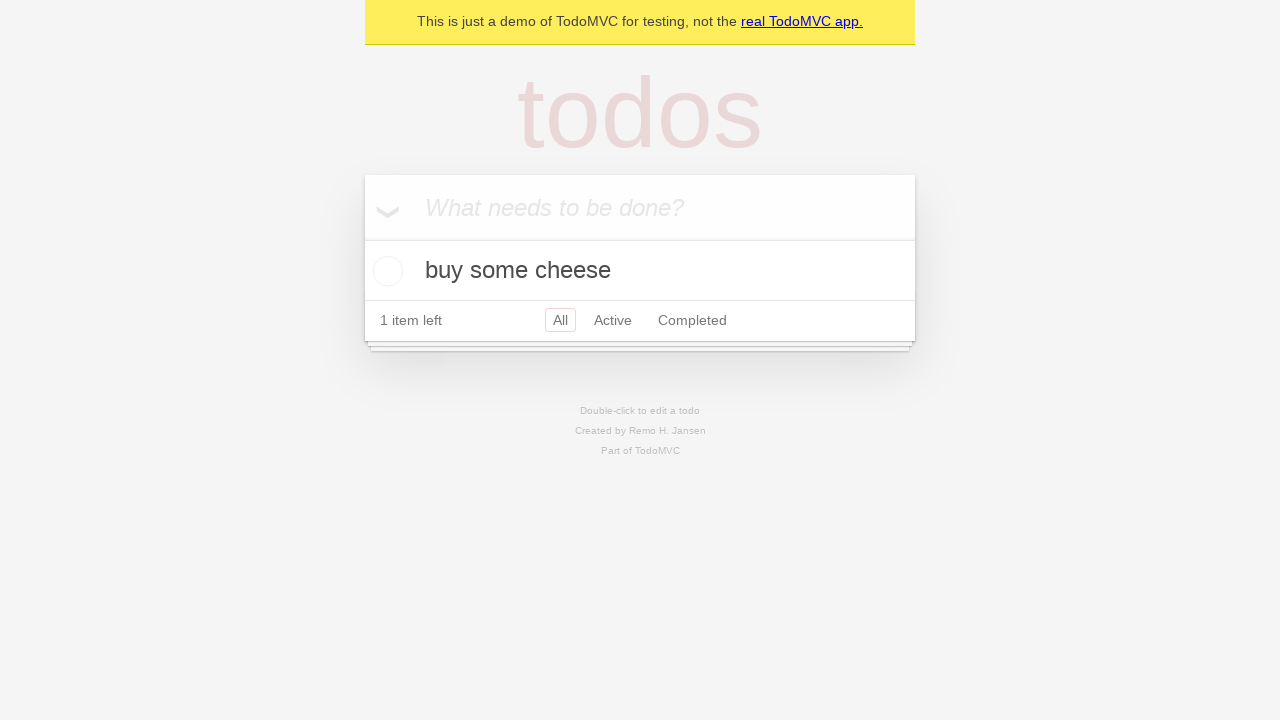

Filled second todo input with 'feed the cat' on .new-todo
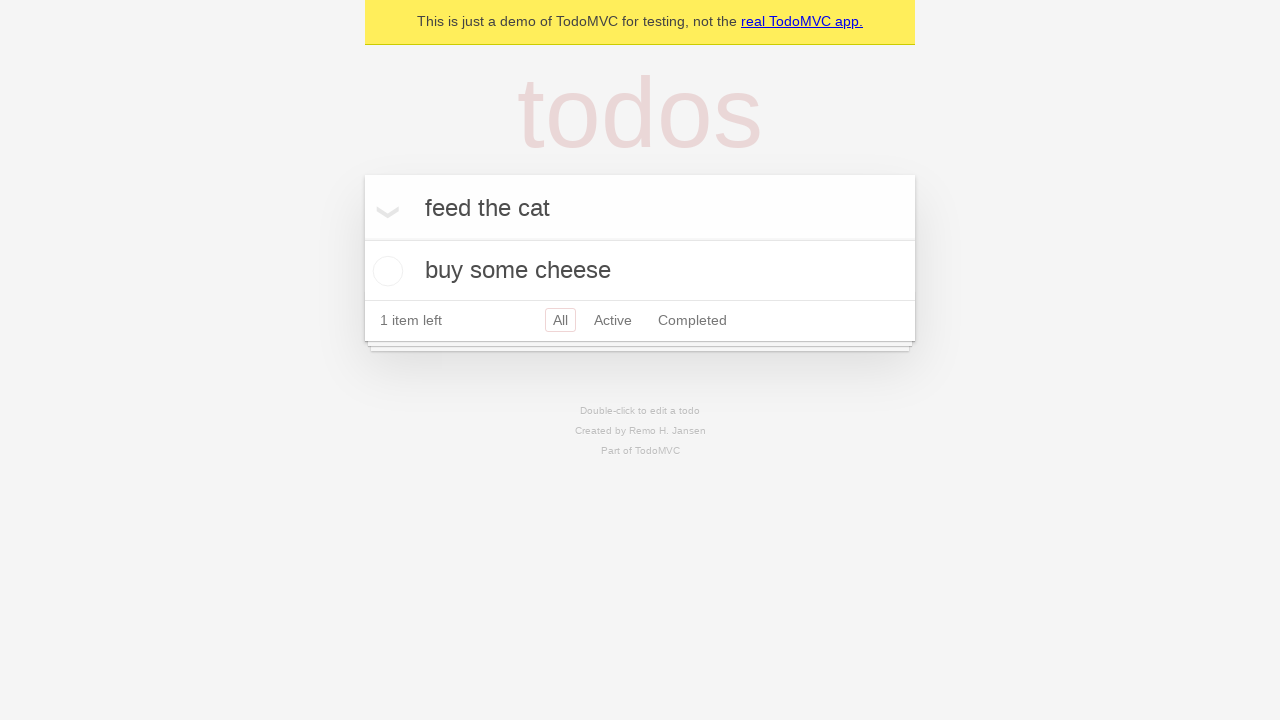

Pressed Enter to add second todo item on .new-todo
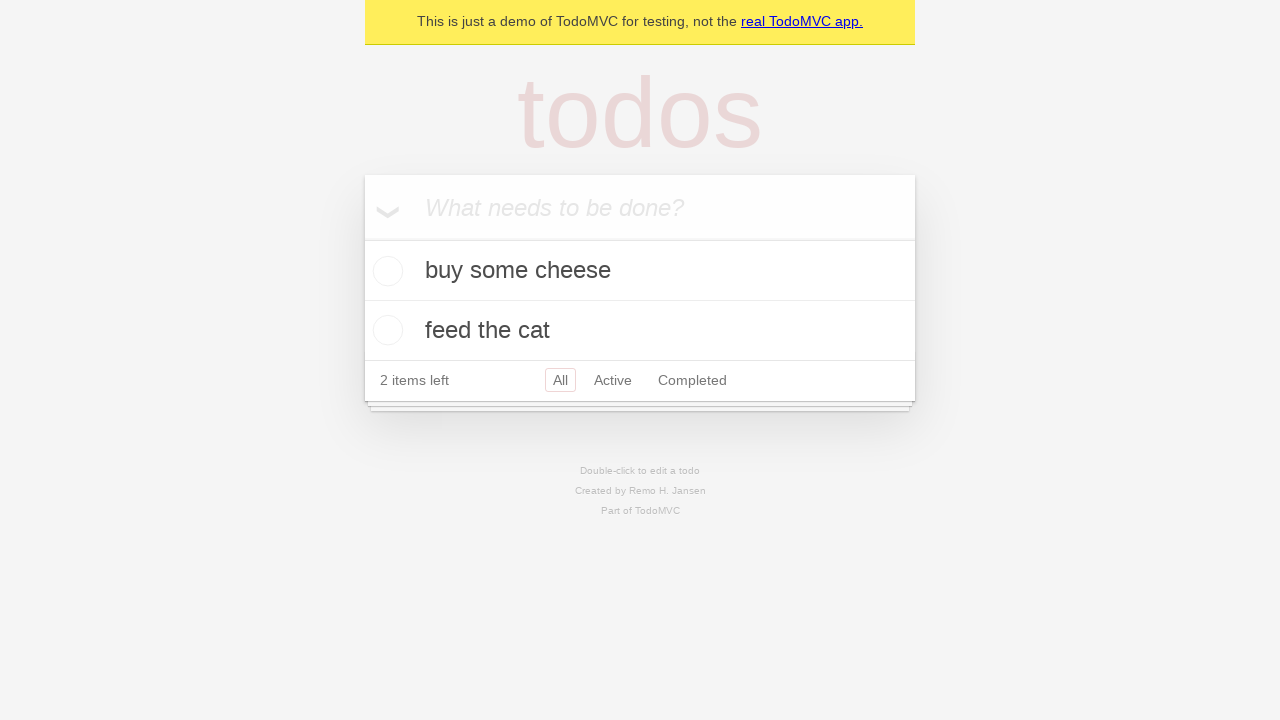

Filled third todo input with 'book a doctors appointment' on .new-todo
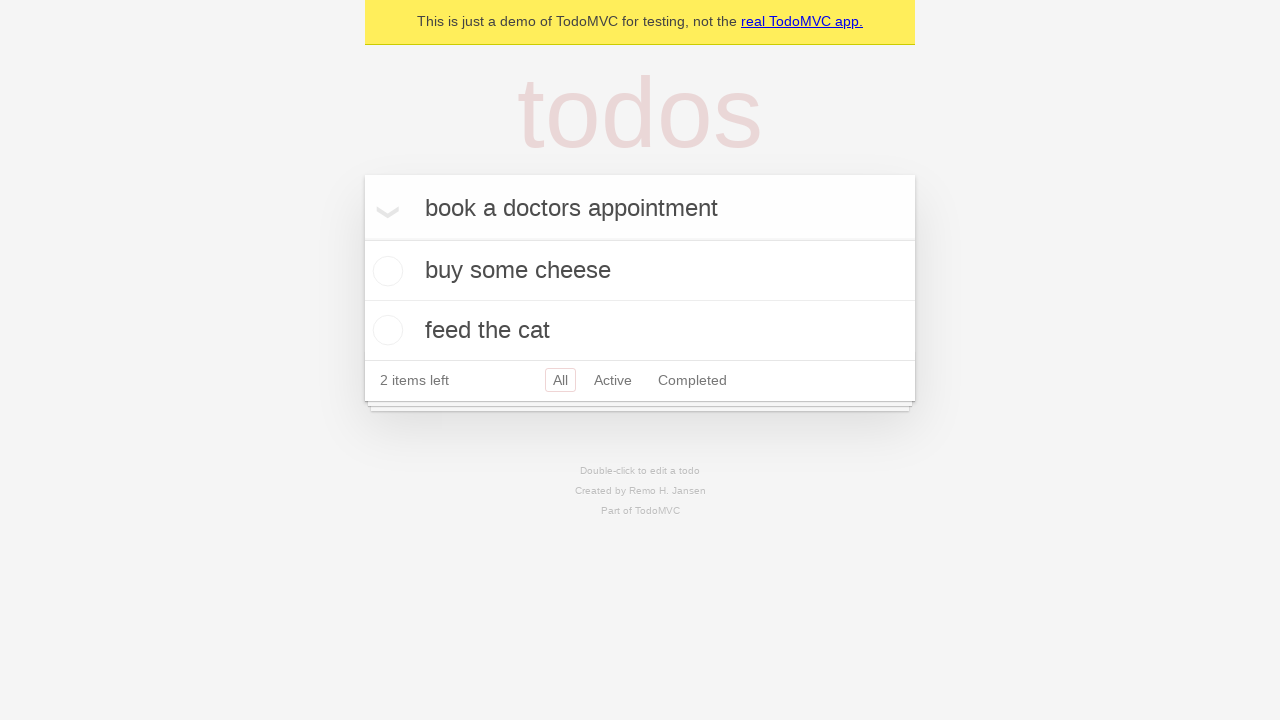

Pressed Enter to add third todo item on .new-todo
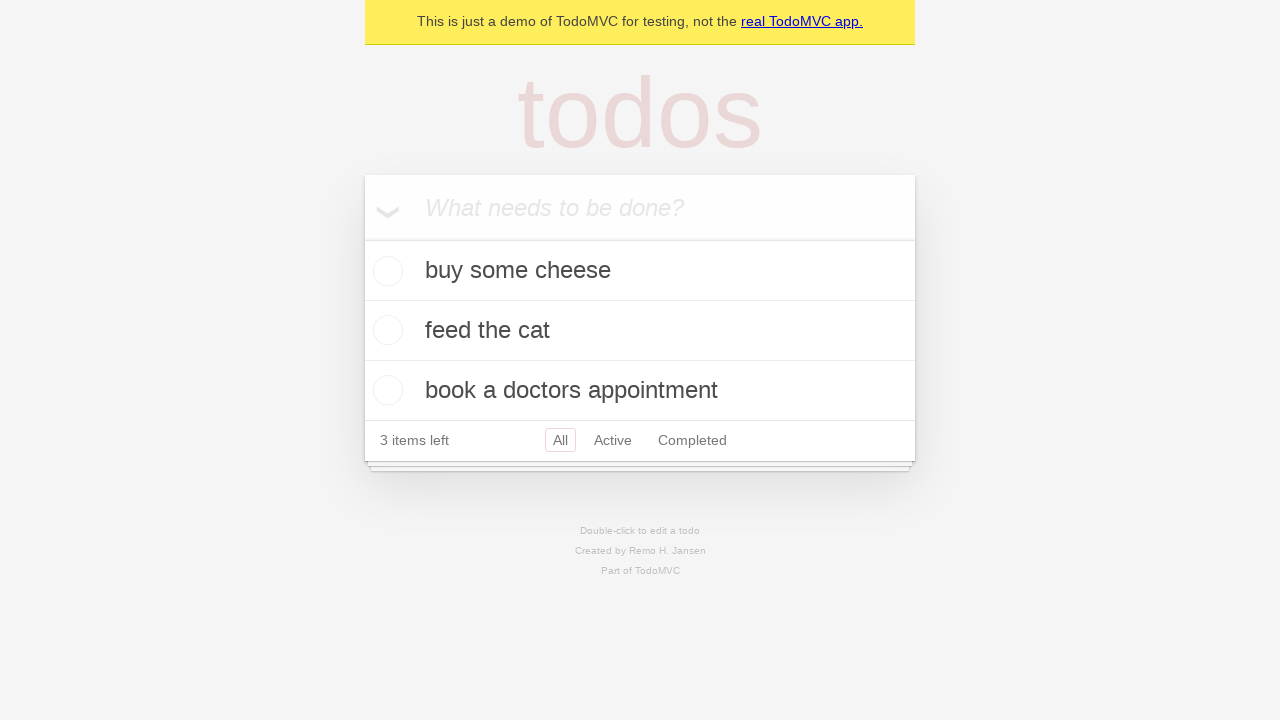

Double-clicked on second todo item to enter edit mode at (640, 331) on .todo-list li >> nth=1
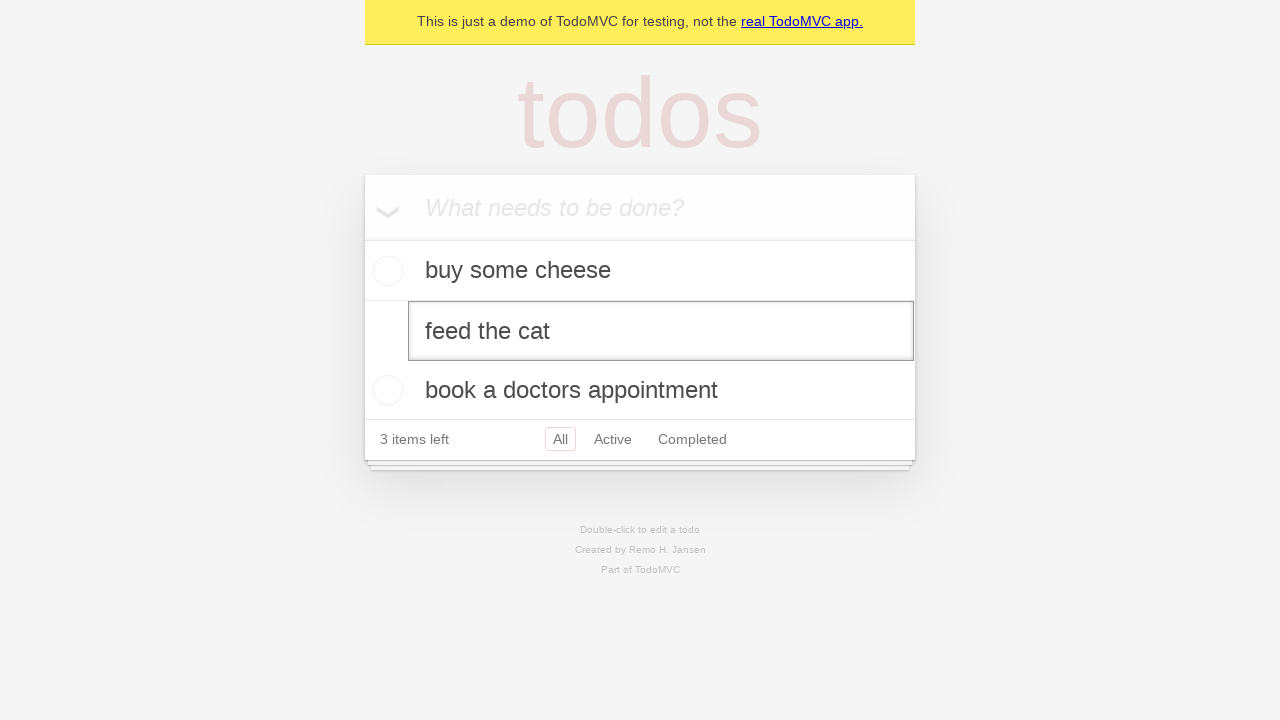

Cleared the edit field to empty string on .todo-list li >> nth=1 >> .edit
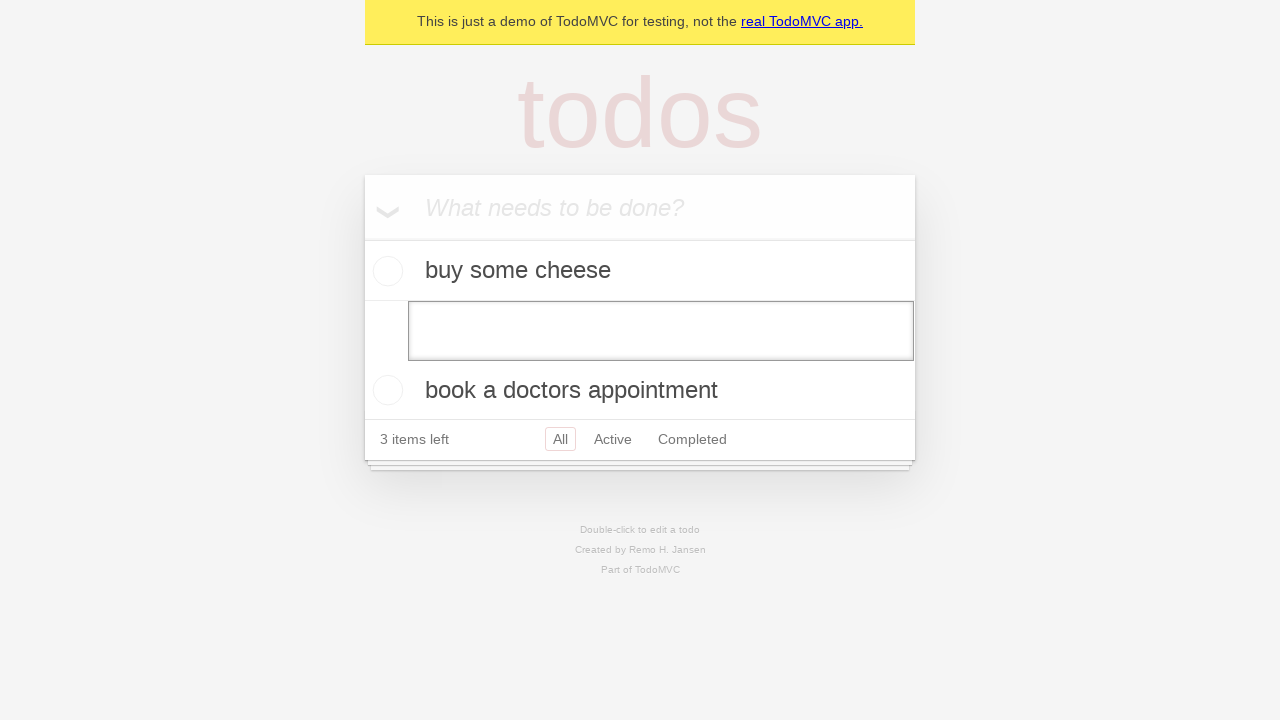

Pressed Enter to submit empty edit and remove the todo item on .todo-list li >> nth=1 >> .edit
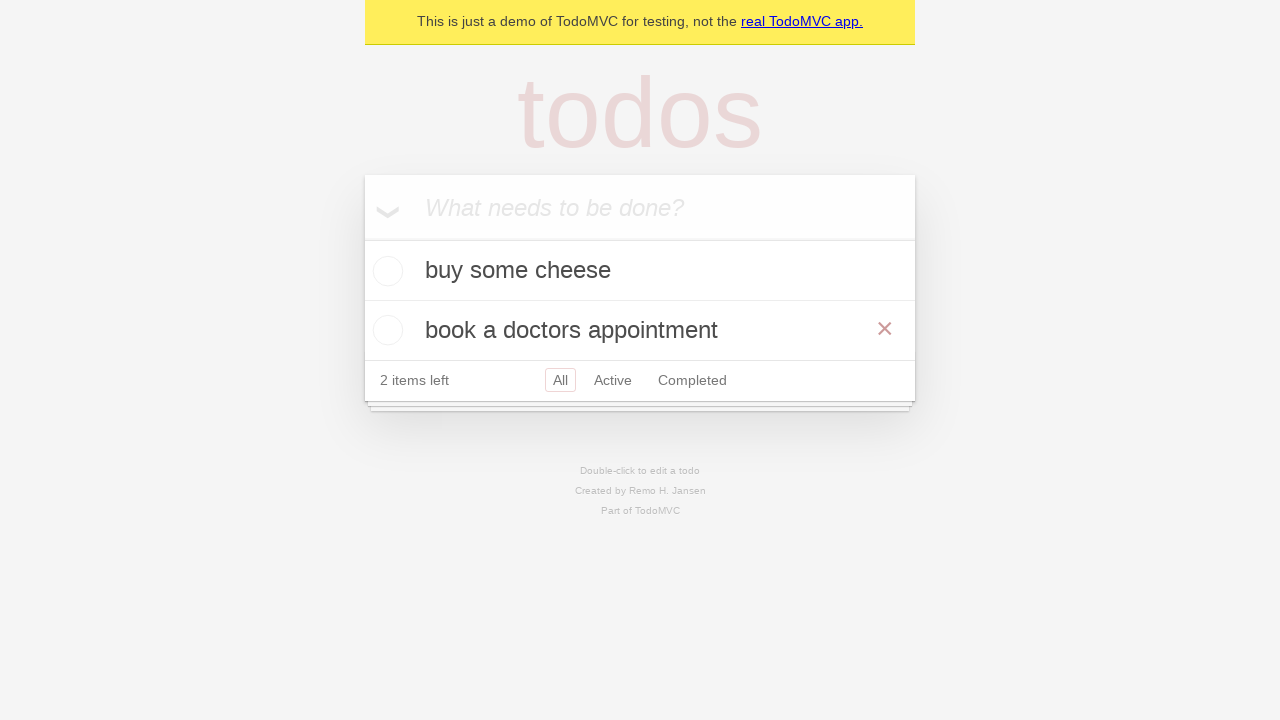

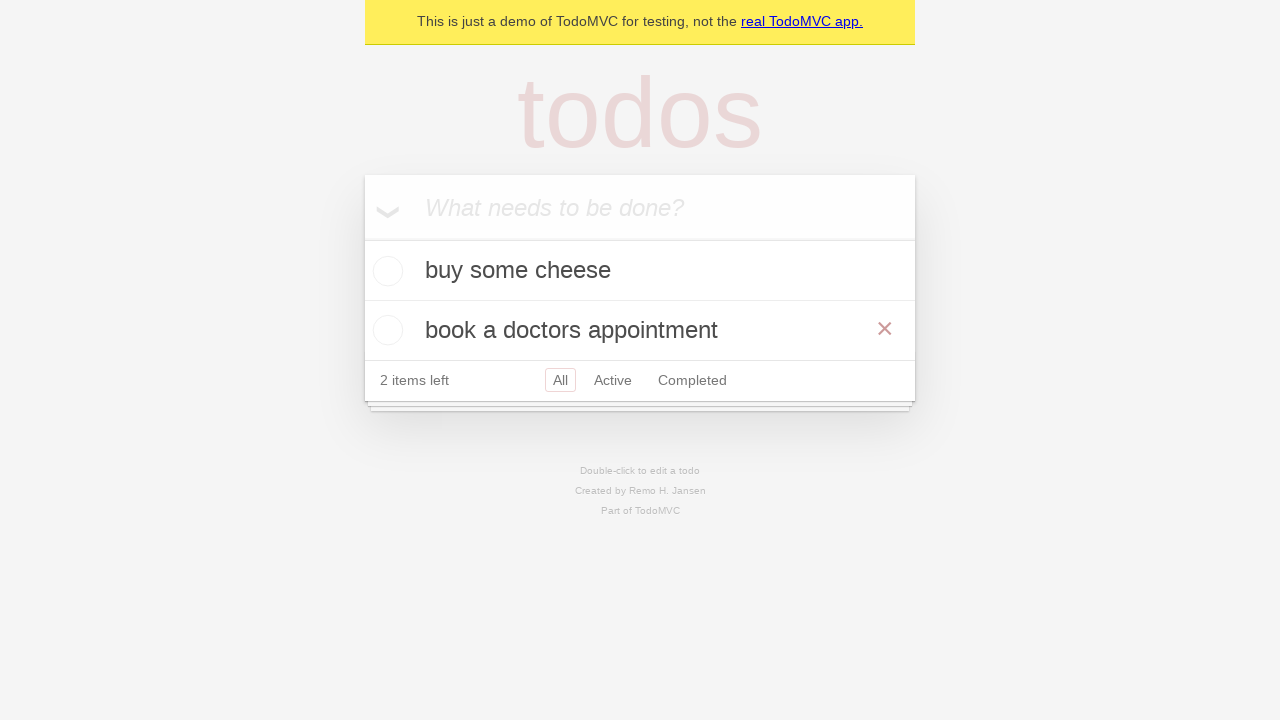